Tests login form validation by entering credentials, clearing both fields, clicking login, and verifying the "Username is required" error message appears

Starting URL: https://www.saucedemo.com/

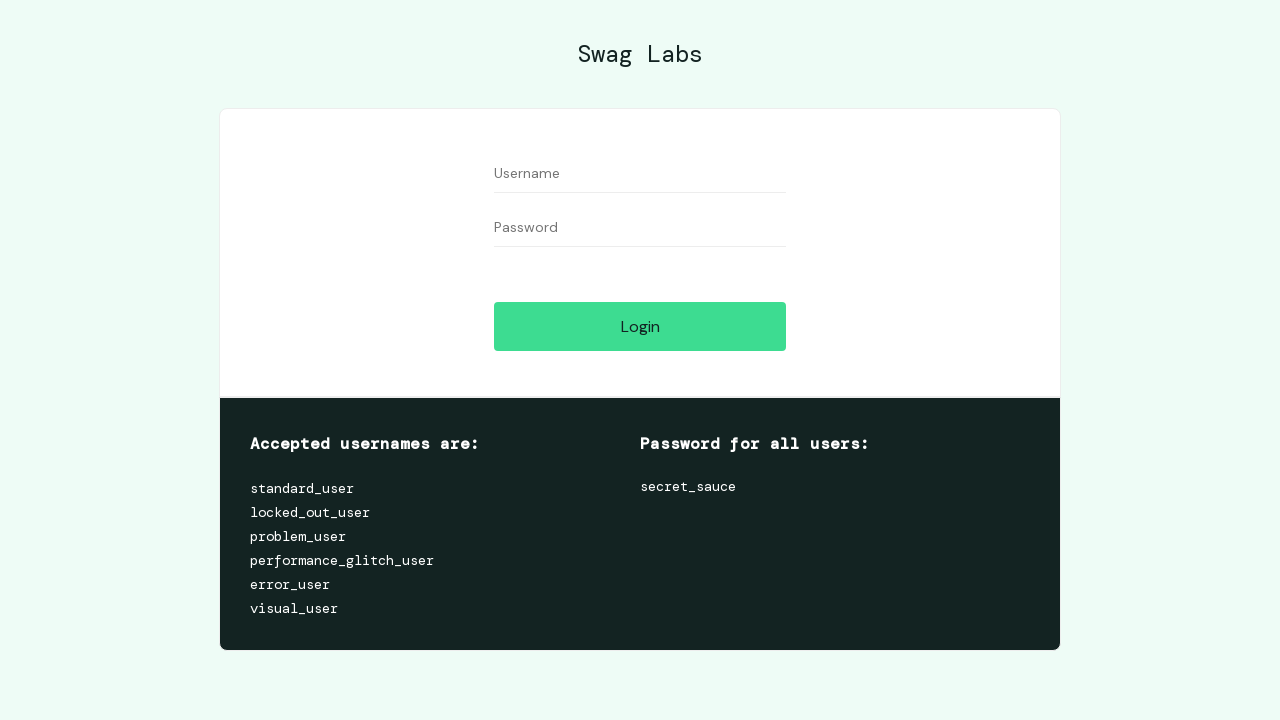

Filled username field with 'Any user' on #user-name
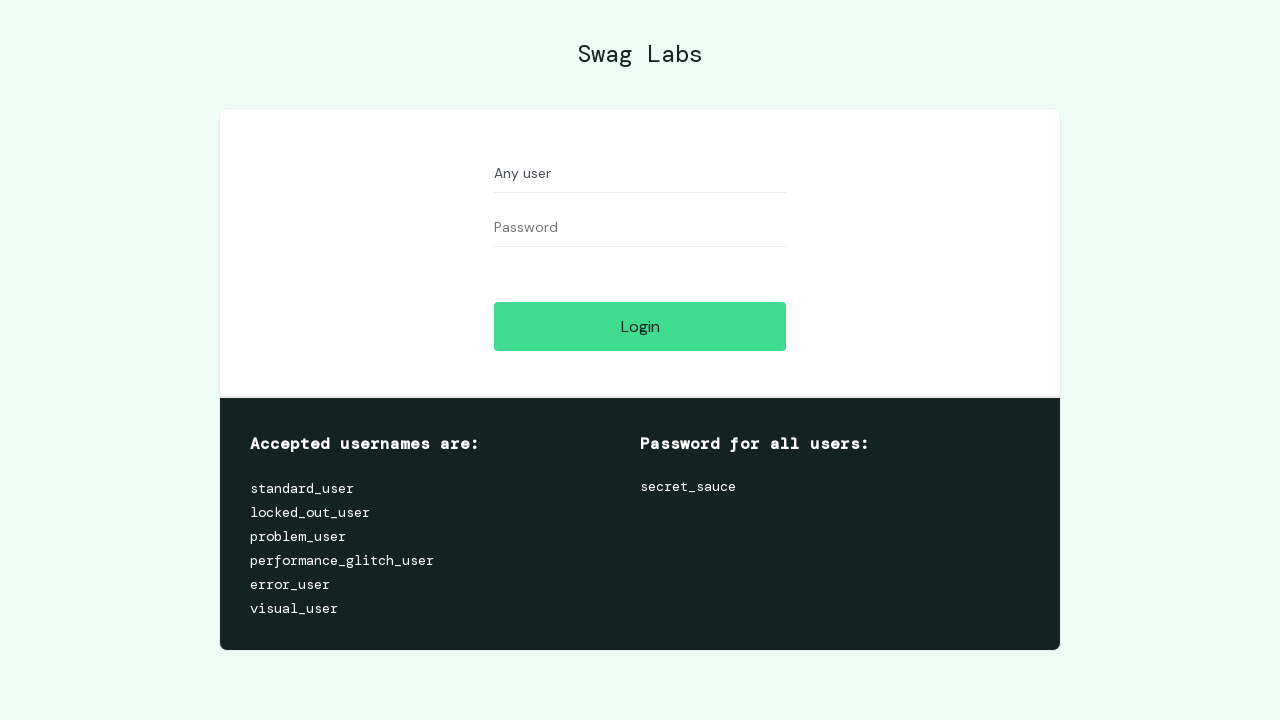

Filled password field with 'Any pass' on #password
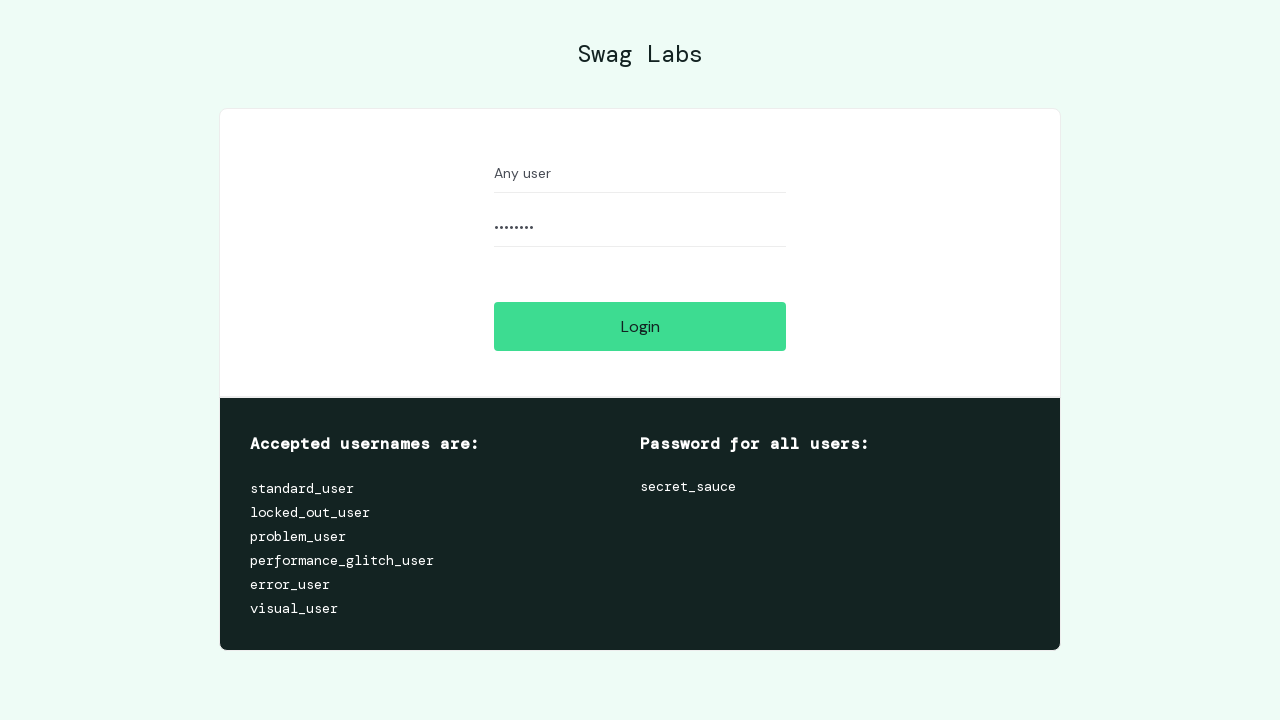

Cleared username field on #user-name
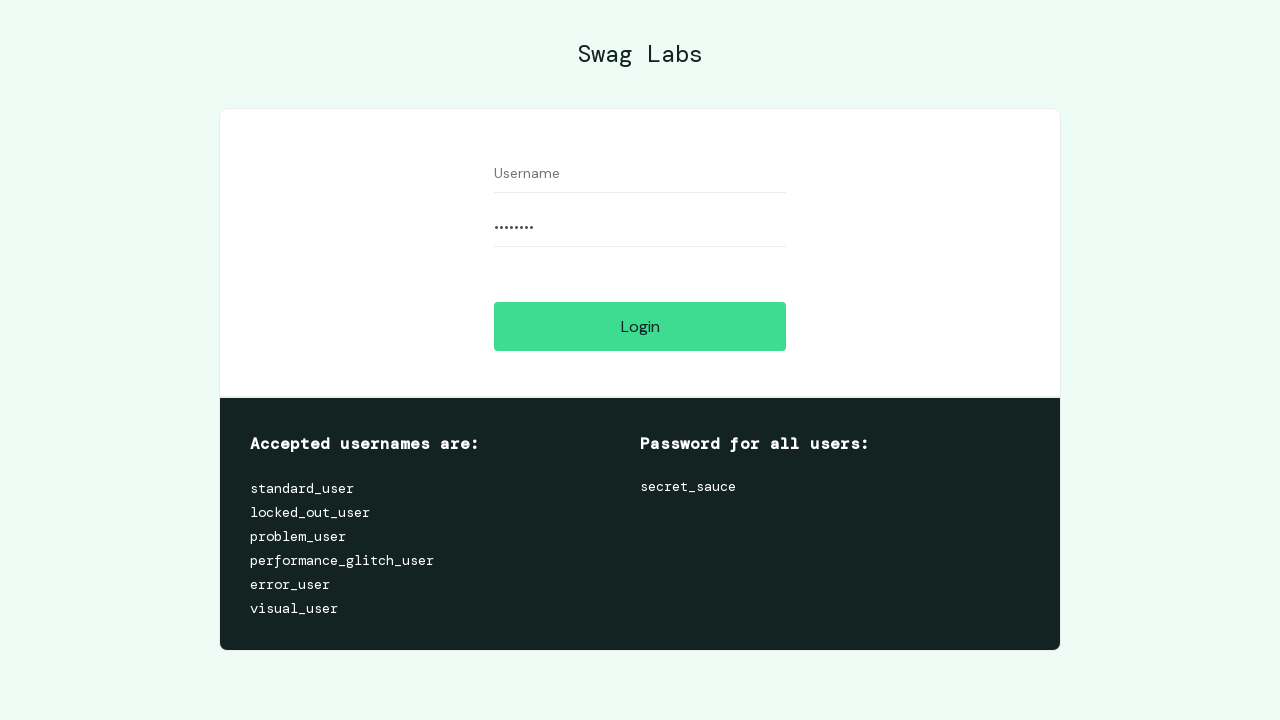

Cleared password field on #password
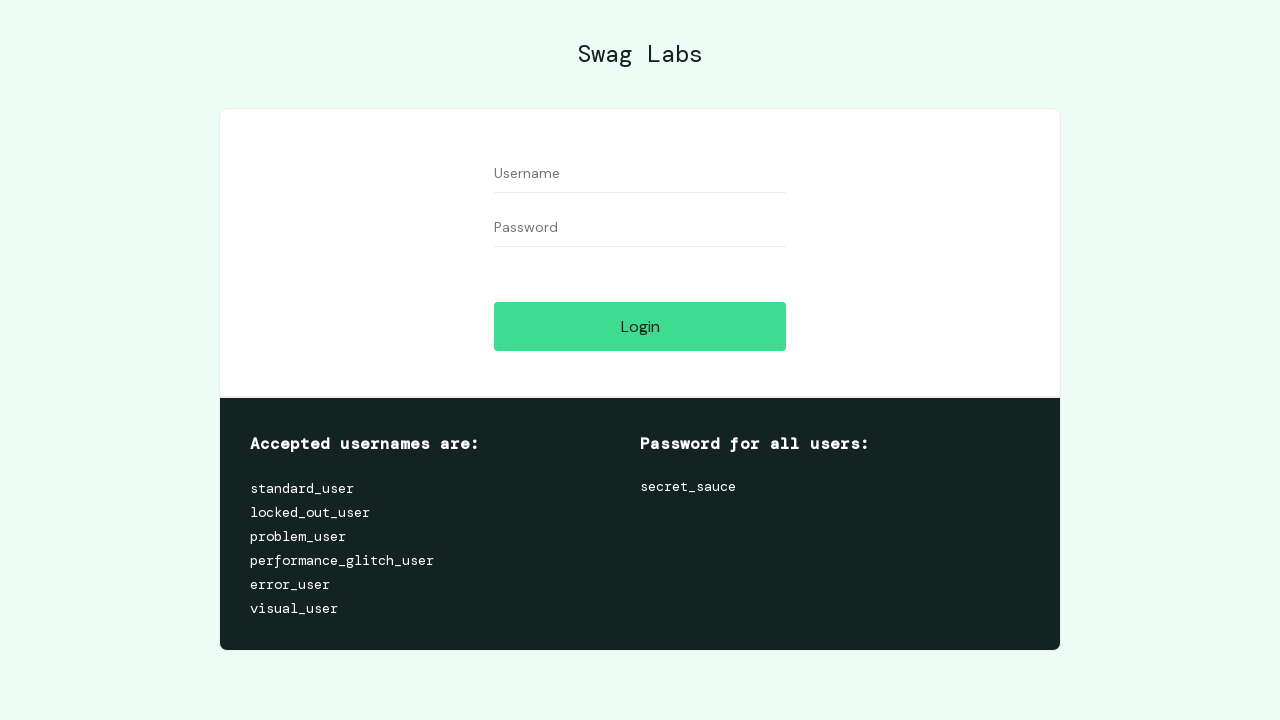

Clicked Login button at (640, 326) on #login-button
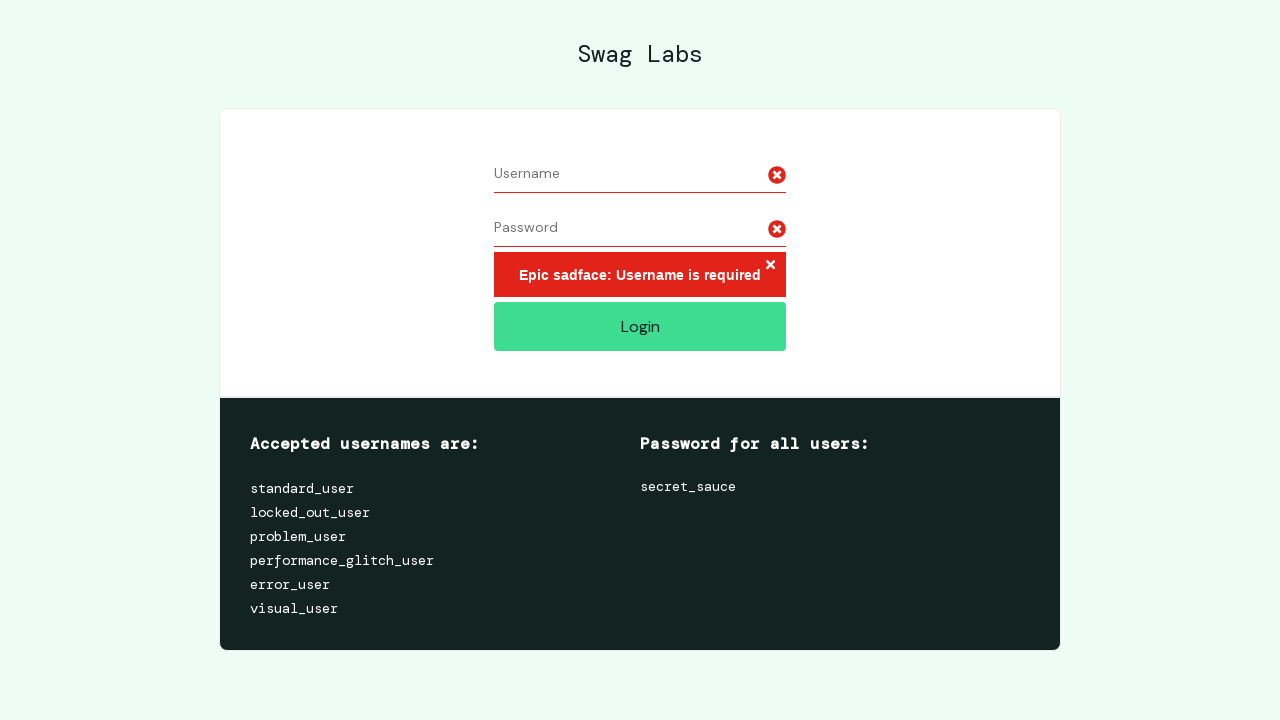

Located error message element
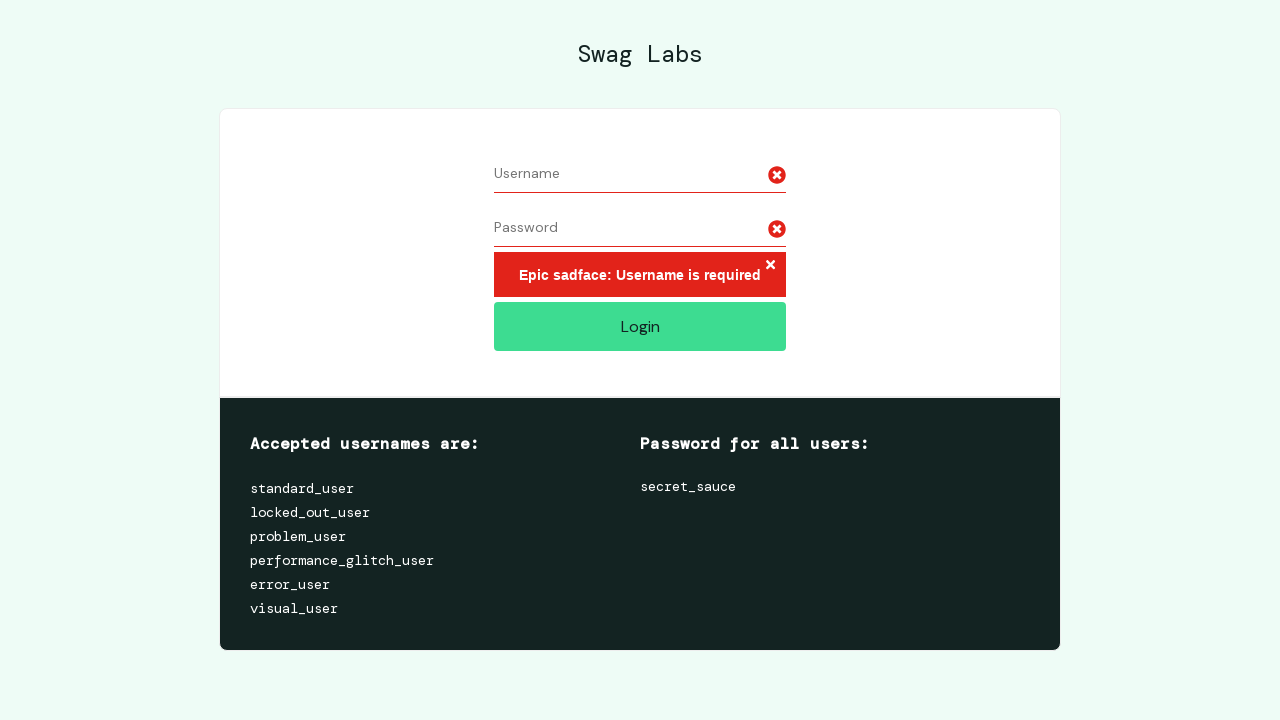

Error message appeared on page
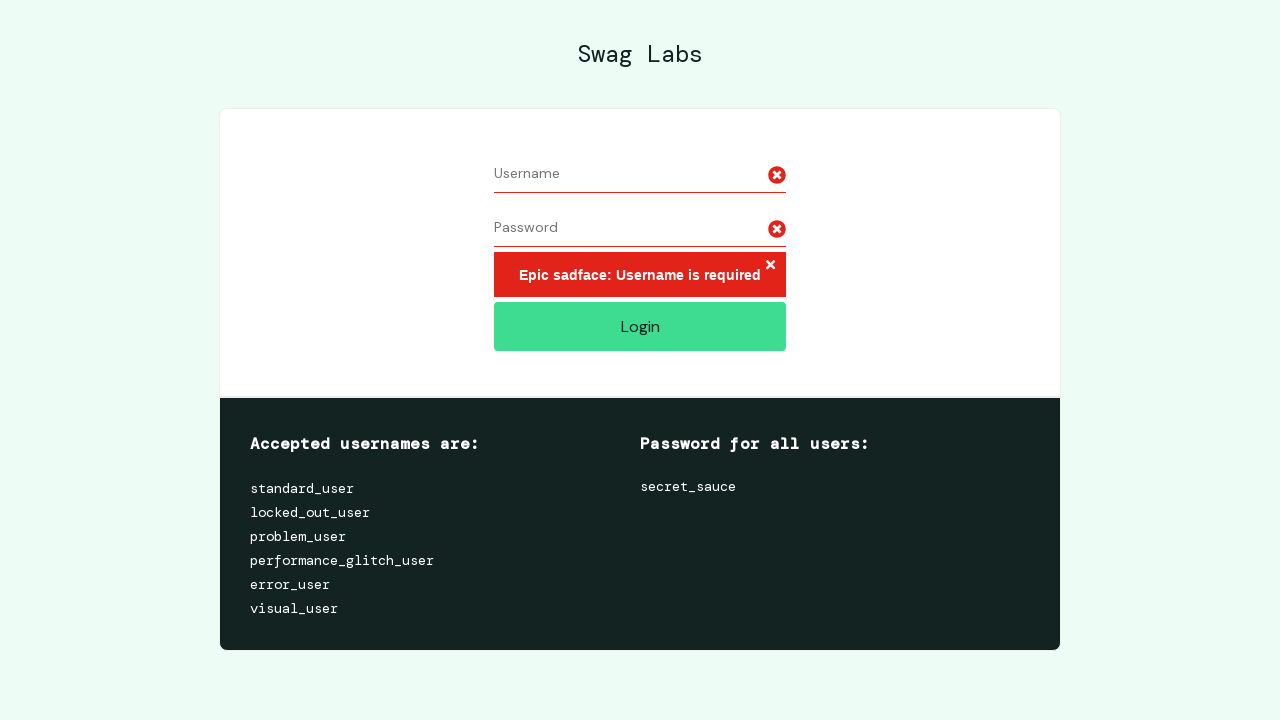

Verified error message text is 'Epic sadface: Username is required'
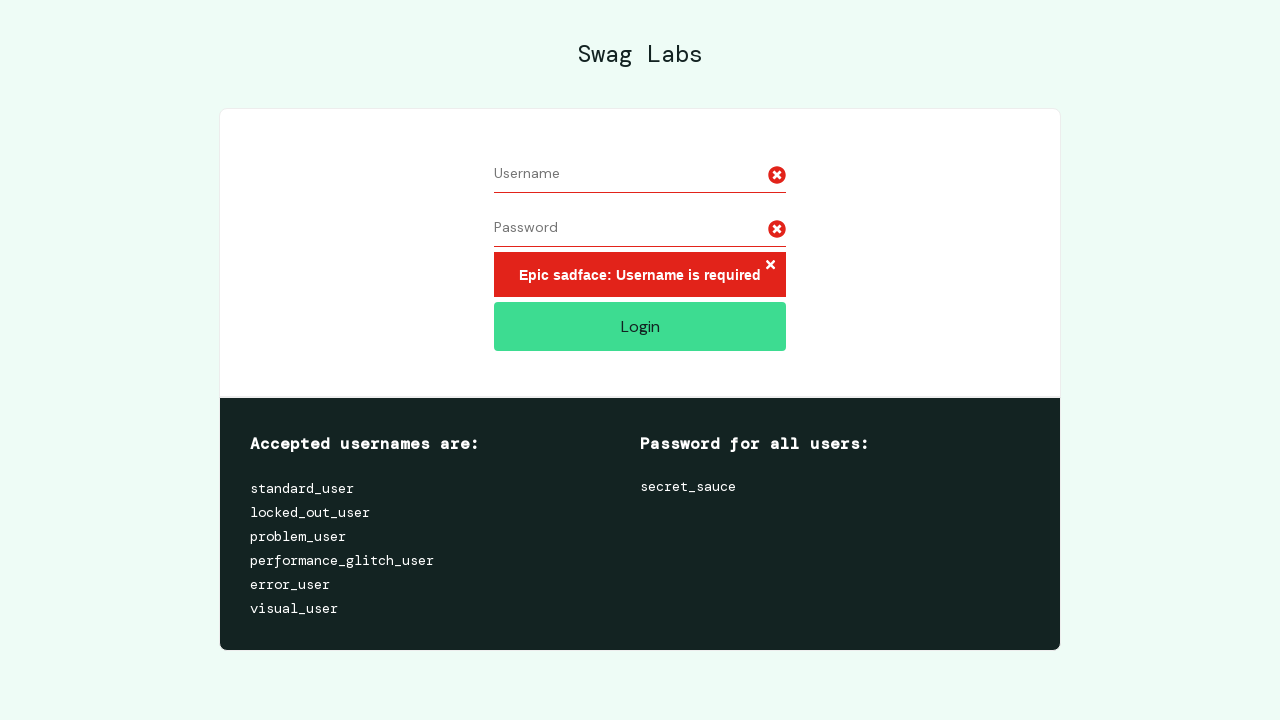

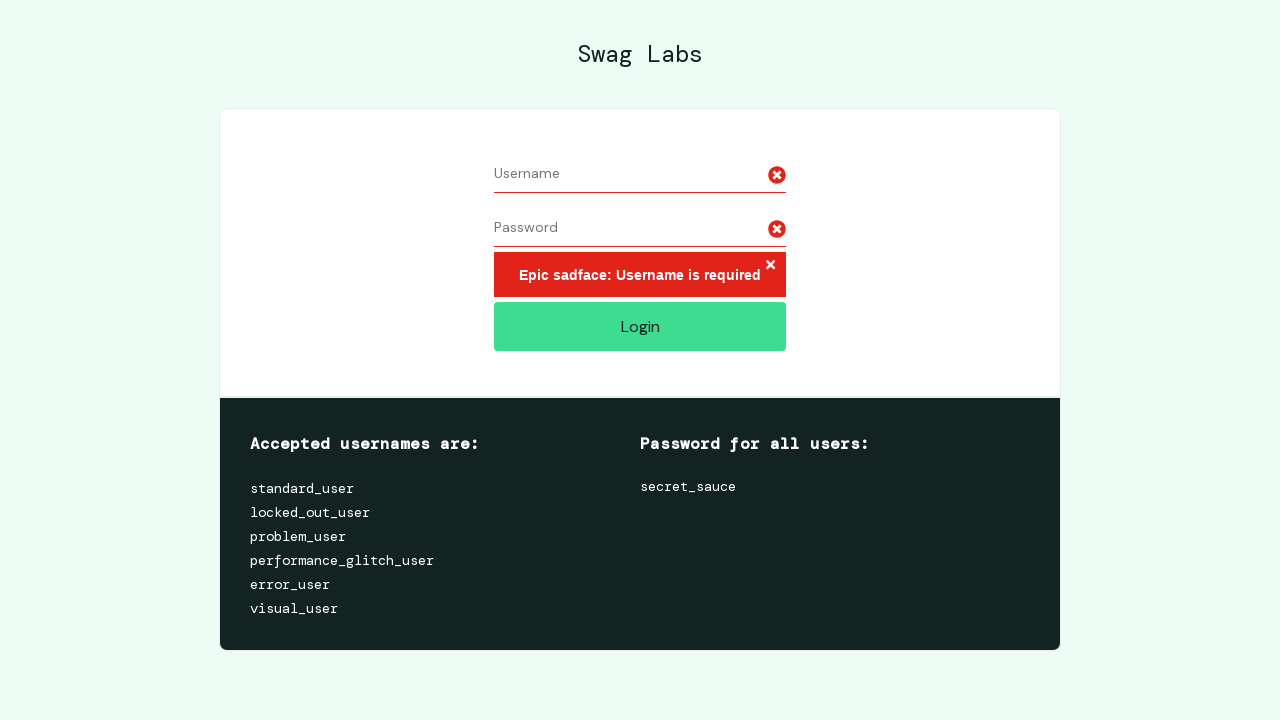